Tests JavaScript alert handling by clicking a button to trigger an alert, accepting it, and verifying the result message displays "You successfully clicked an alert"

Starting URL: https://the-internet.herokuapp.com/javascript_alerts

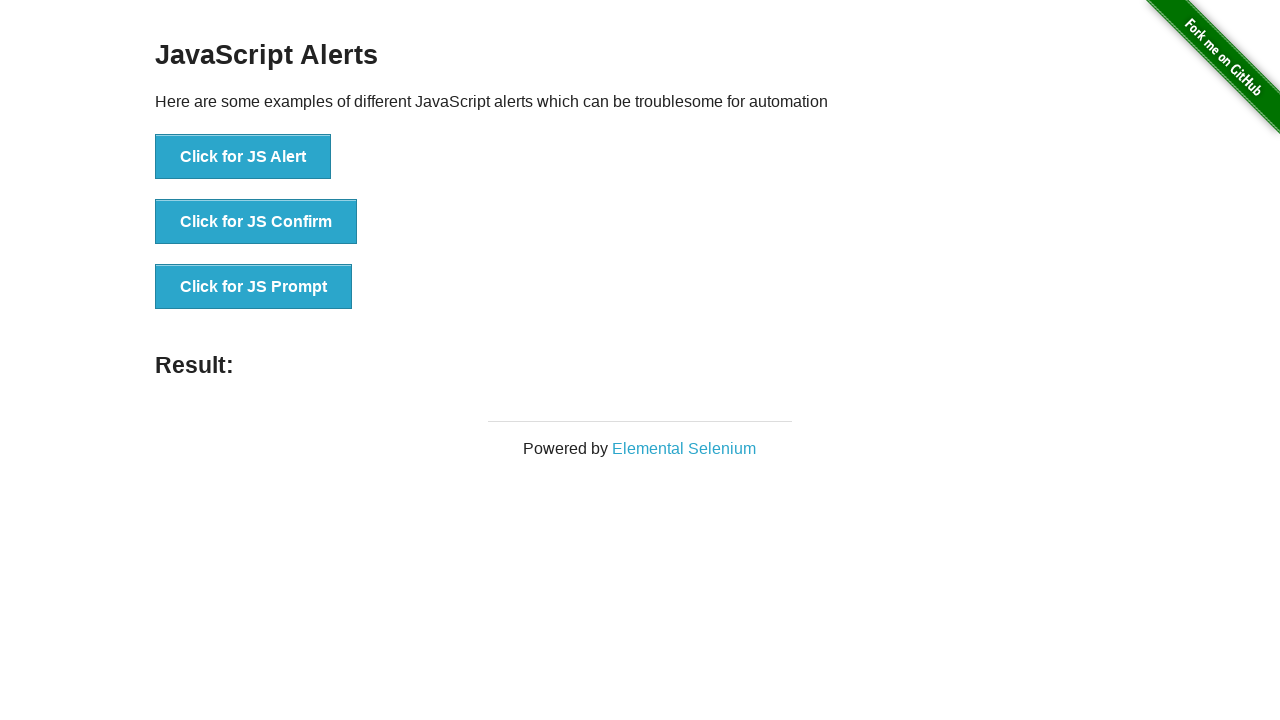

Clicked 'Click for JS Alert' button to trigger JavaScript alert at (243, 157) on xpath=//*[text()='Click for JS Alert']
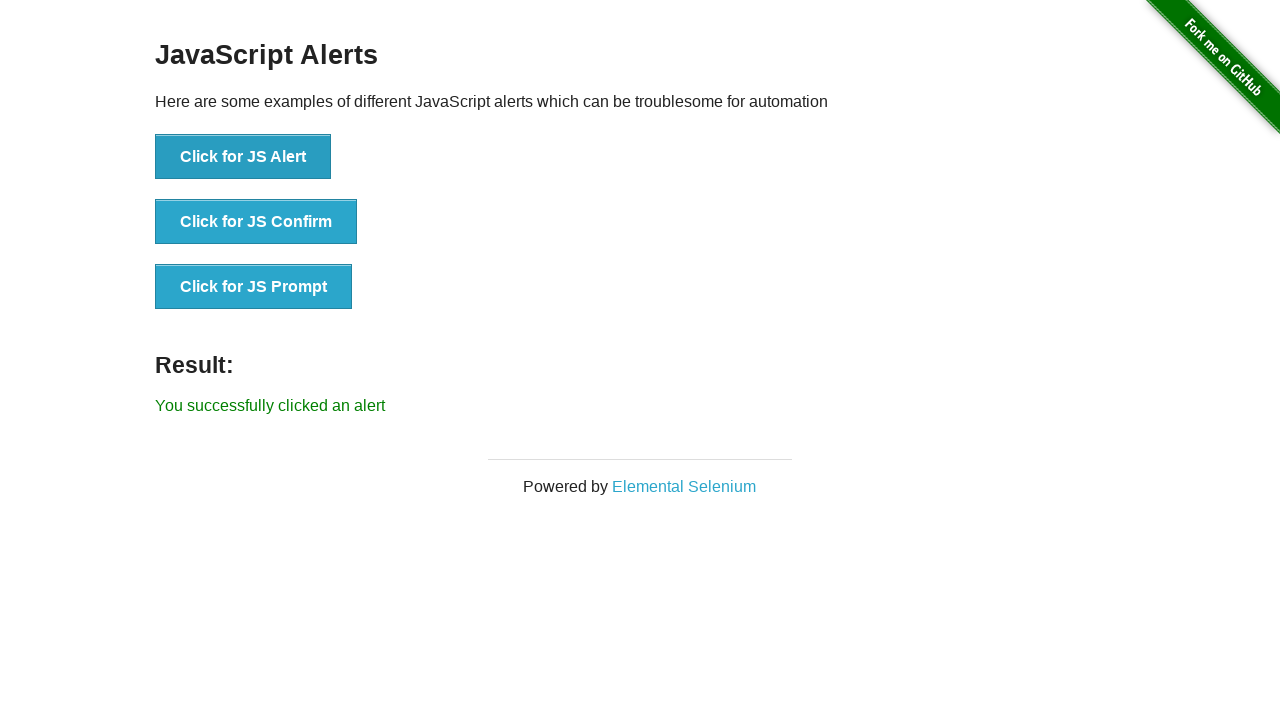

Set up dialog handler to accept alerts
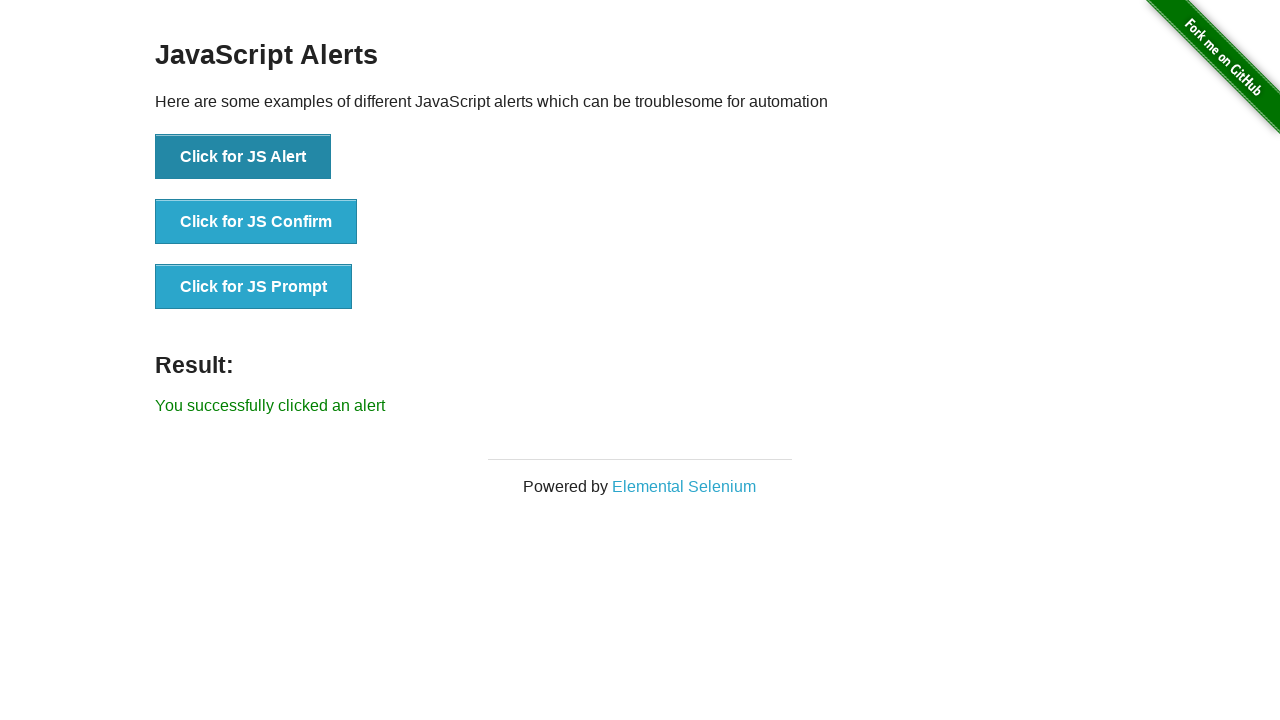

Clicked 'Click for JS Alert' button again to trigger alert at (243, 157) on xpath=//*[text()='Click for JS Alert']
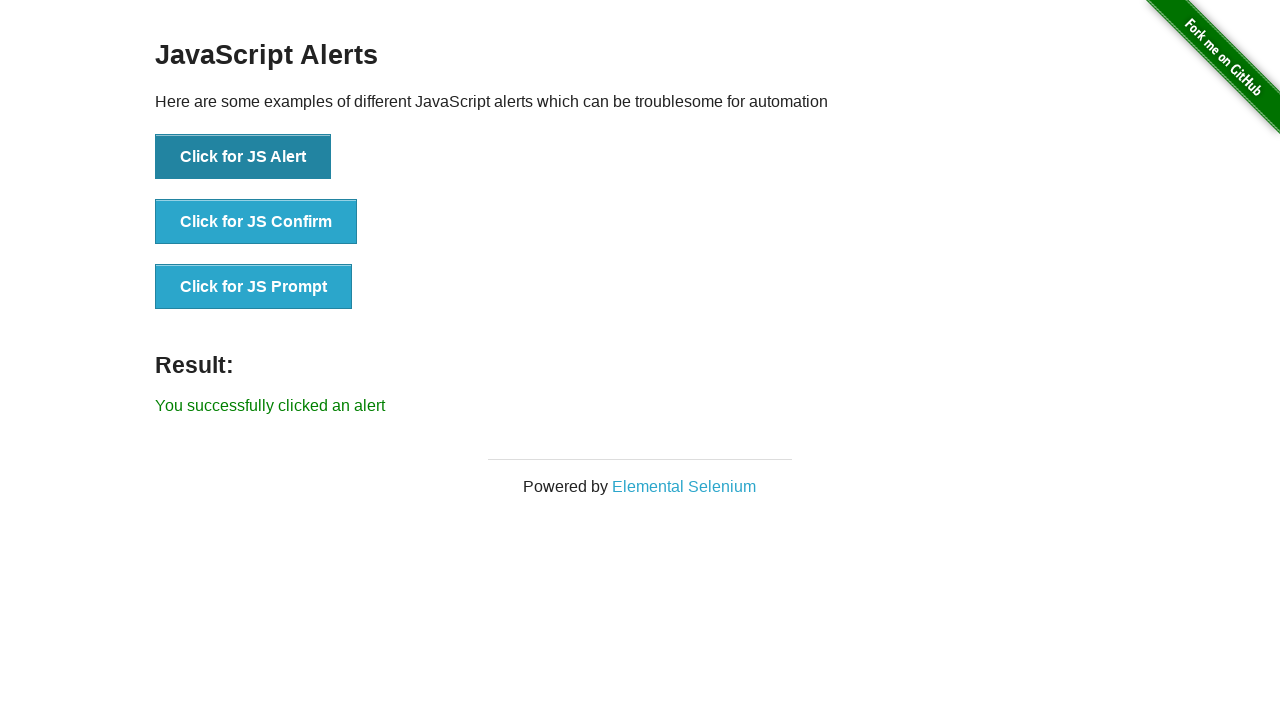

Result message 'You successfully clicked an alert' appeared
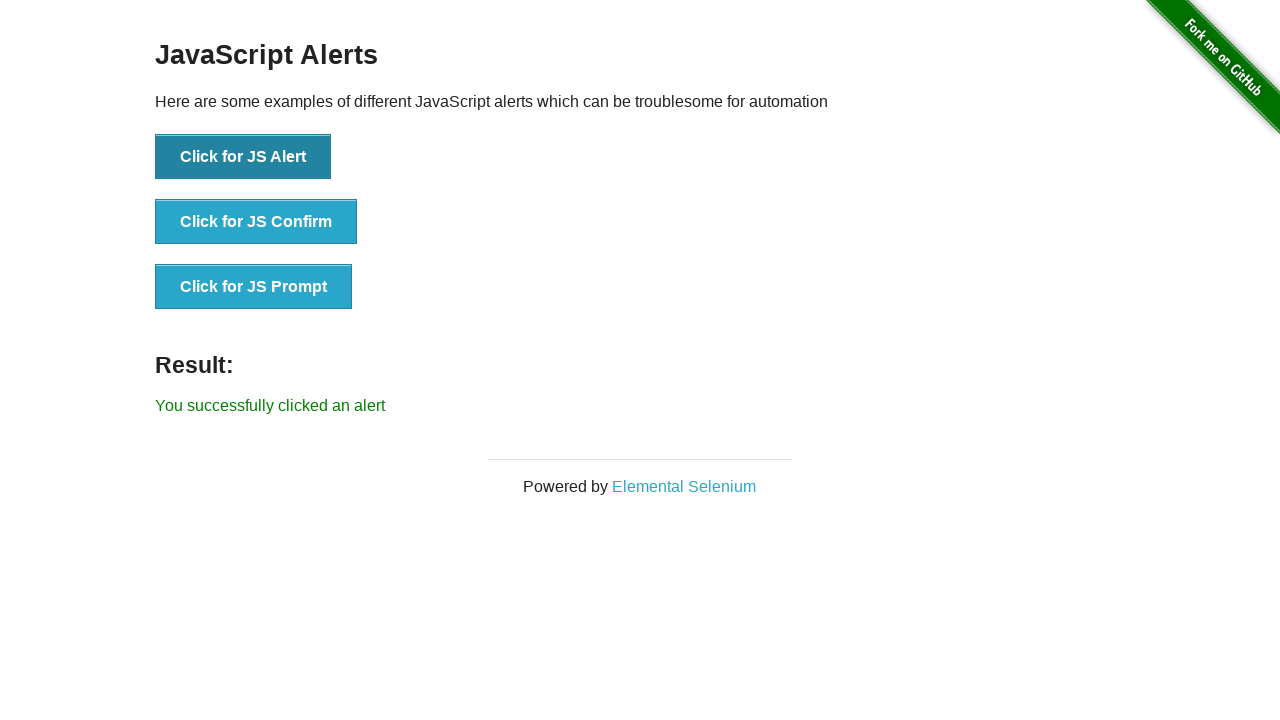

Located result element with id 'result'
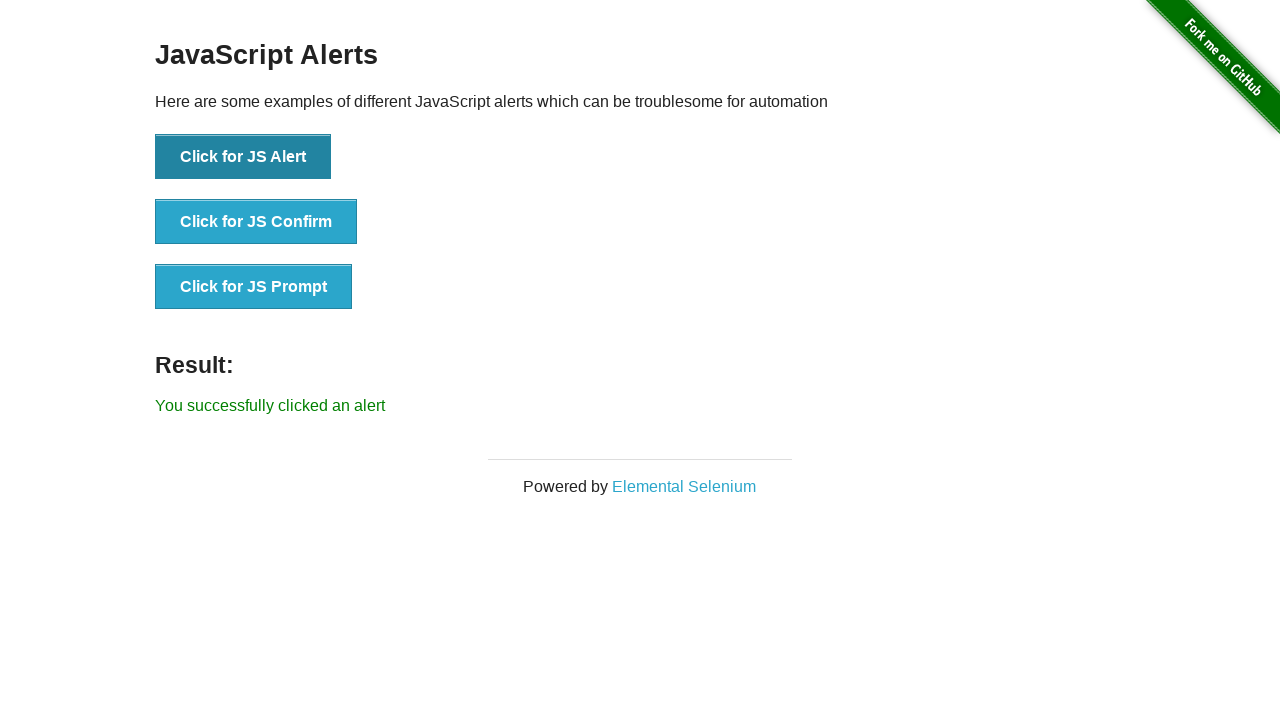

Verified result element text equals 'You successfully clicked an alert'
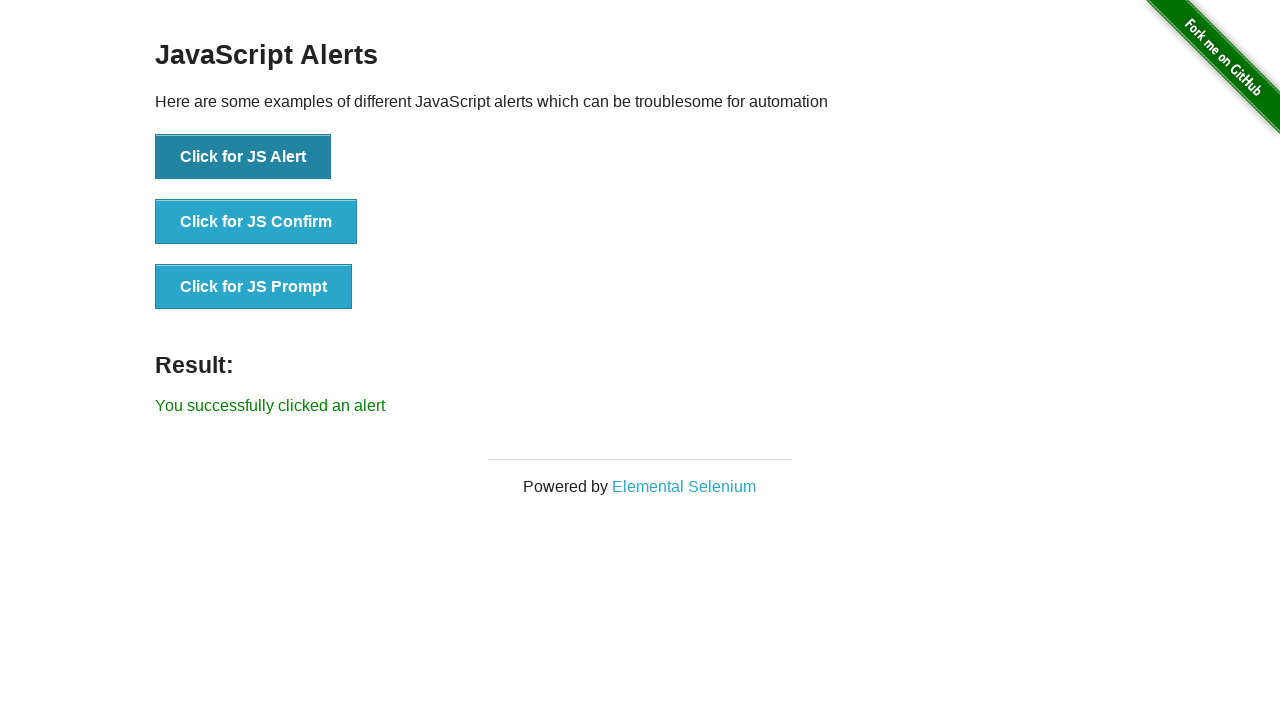

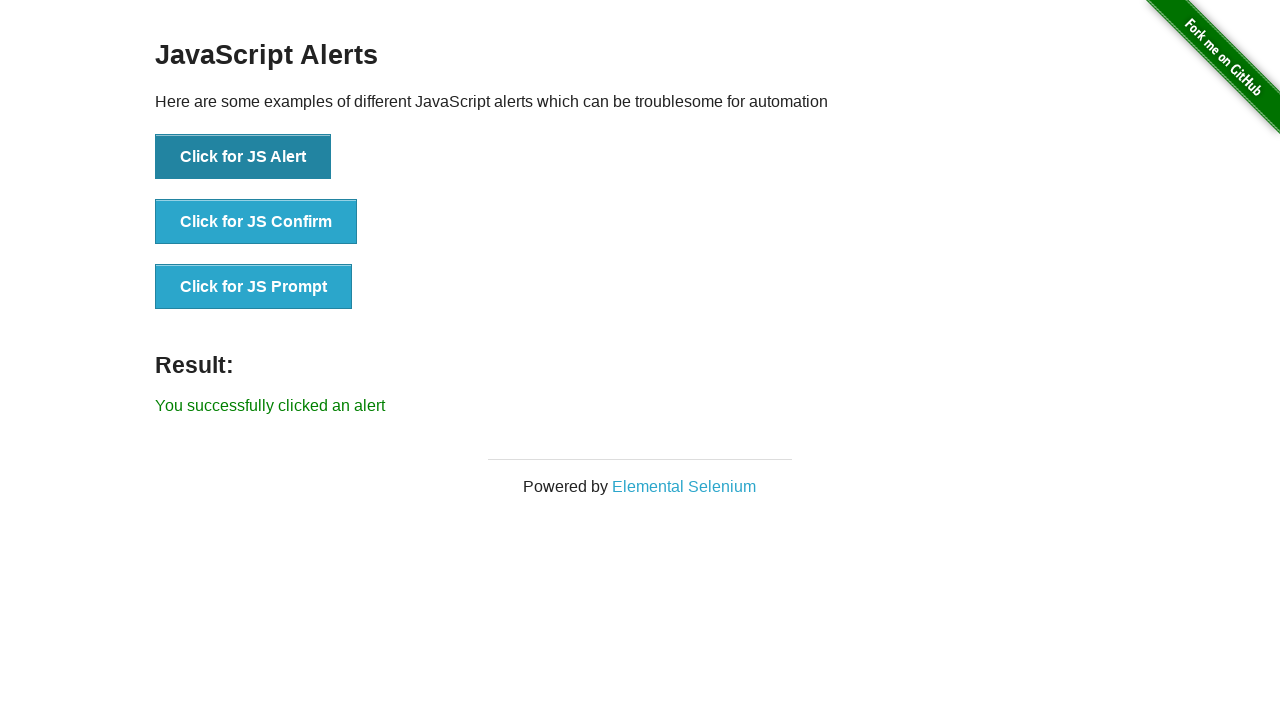